Tests JavaScript alert handling by triggering and interacting with three different types of alerts: simple alert, confirmation dialog, and prompt dialog

Starting URL: https://the-internet.herokuapp.com/javascript_alerts

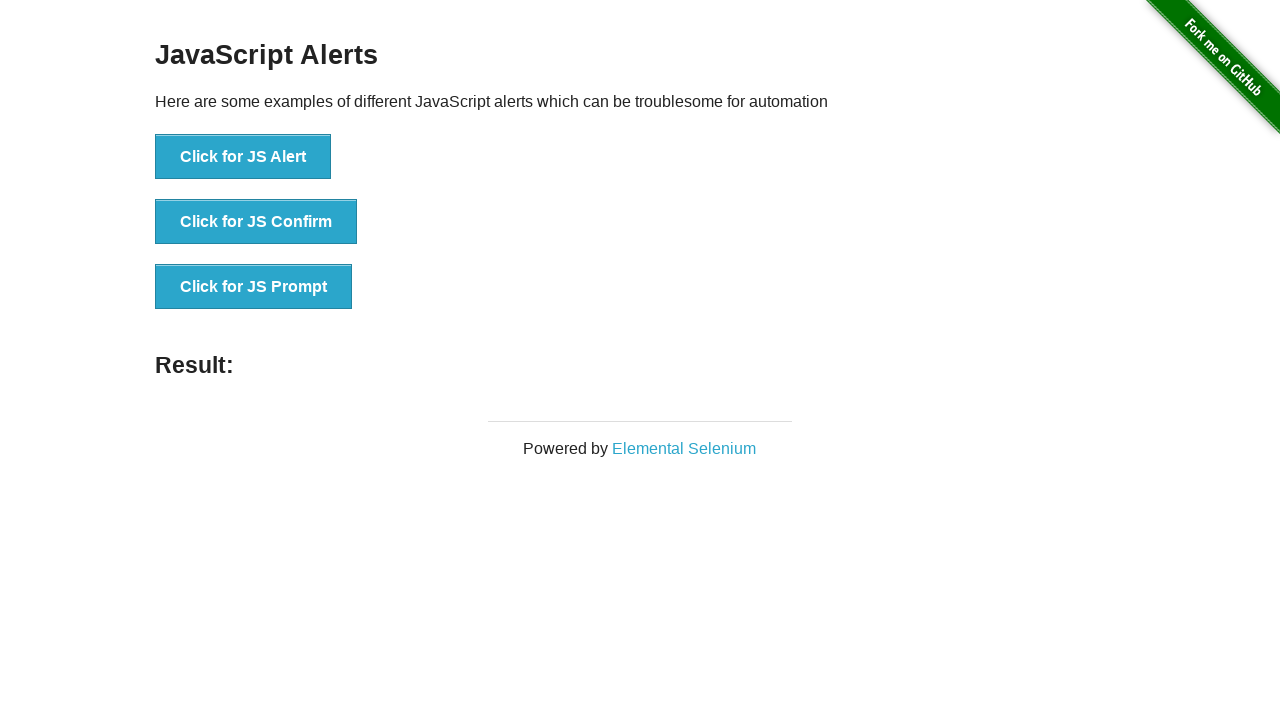

Clicked button to trigger simple JS alert at (243, 157) on xpath=//button[normalize-space()='Click for JS Alert']
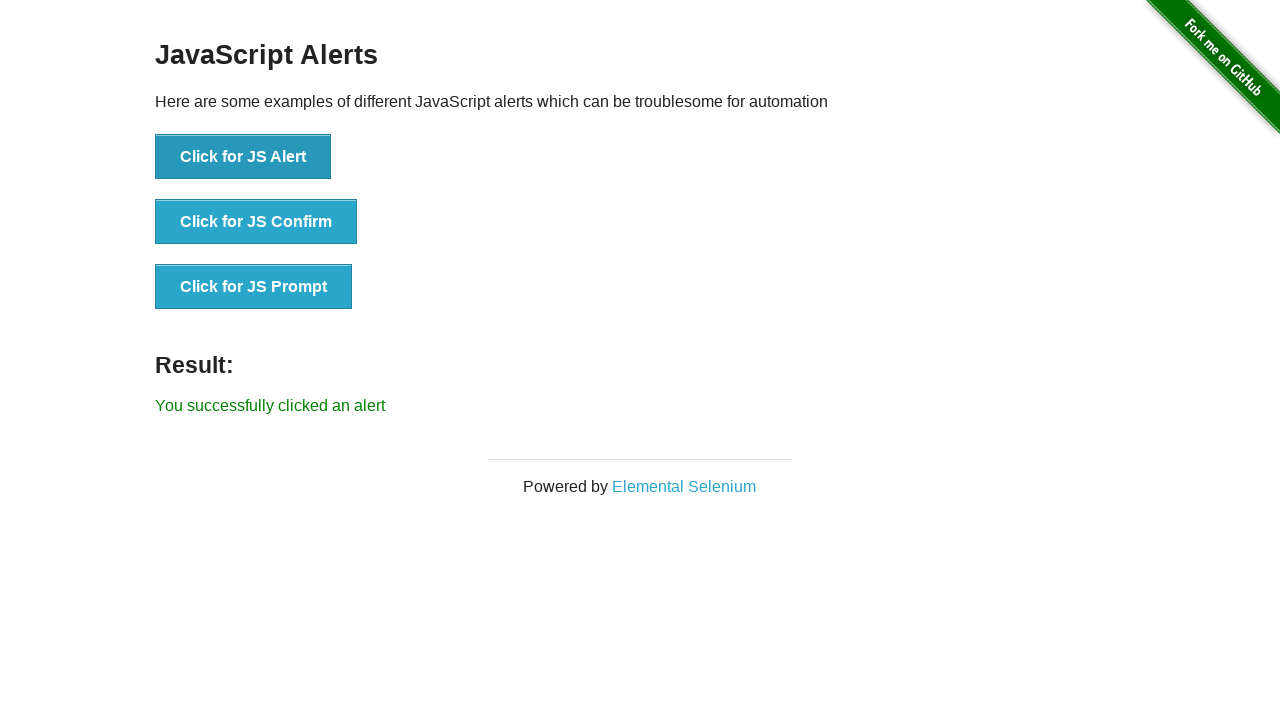

Set up dialog handler and accepted simple alert
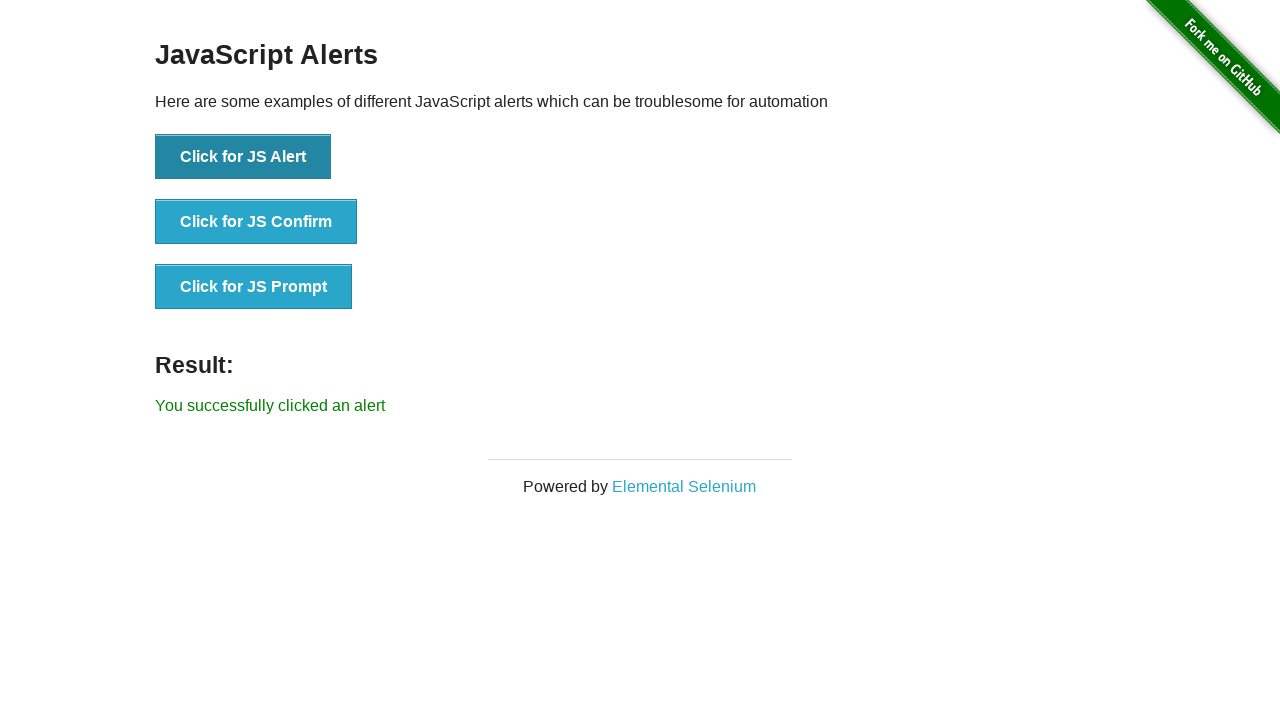

Clicked button to trigger JS confirmation dialog at (256, 222) on xpath=//button[normalize-space()='Click for JS Confirm']
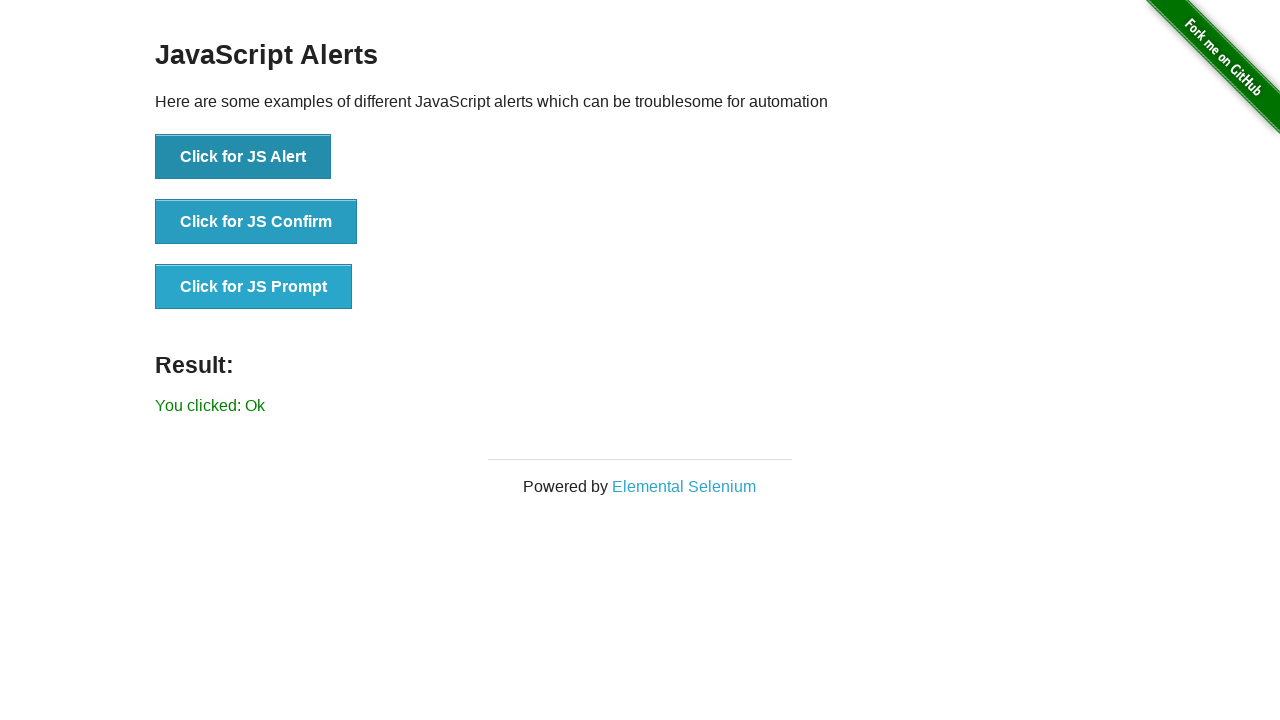

Set up dialog handler and dismissed confirmation dialog
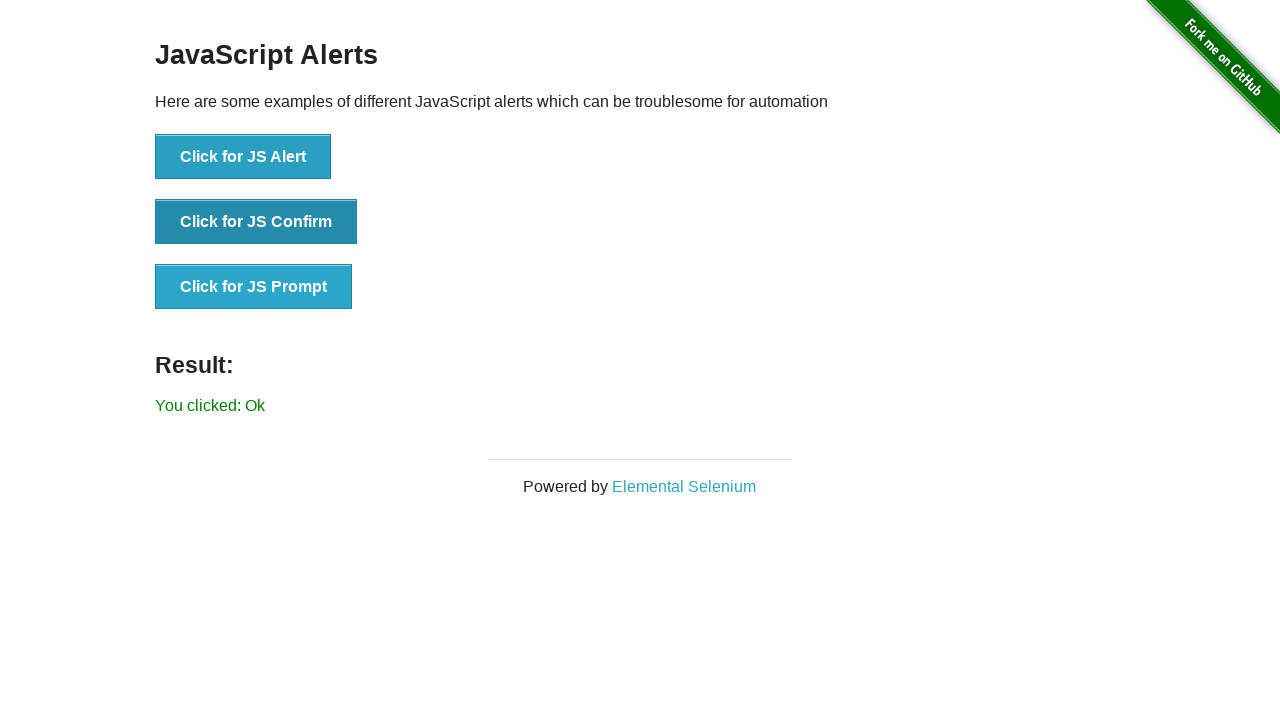

Set up dialog handler for prompt dialog
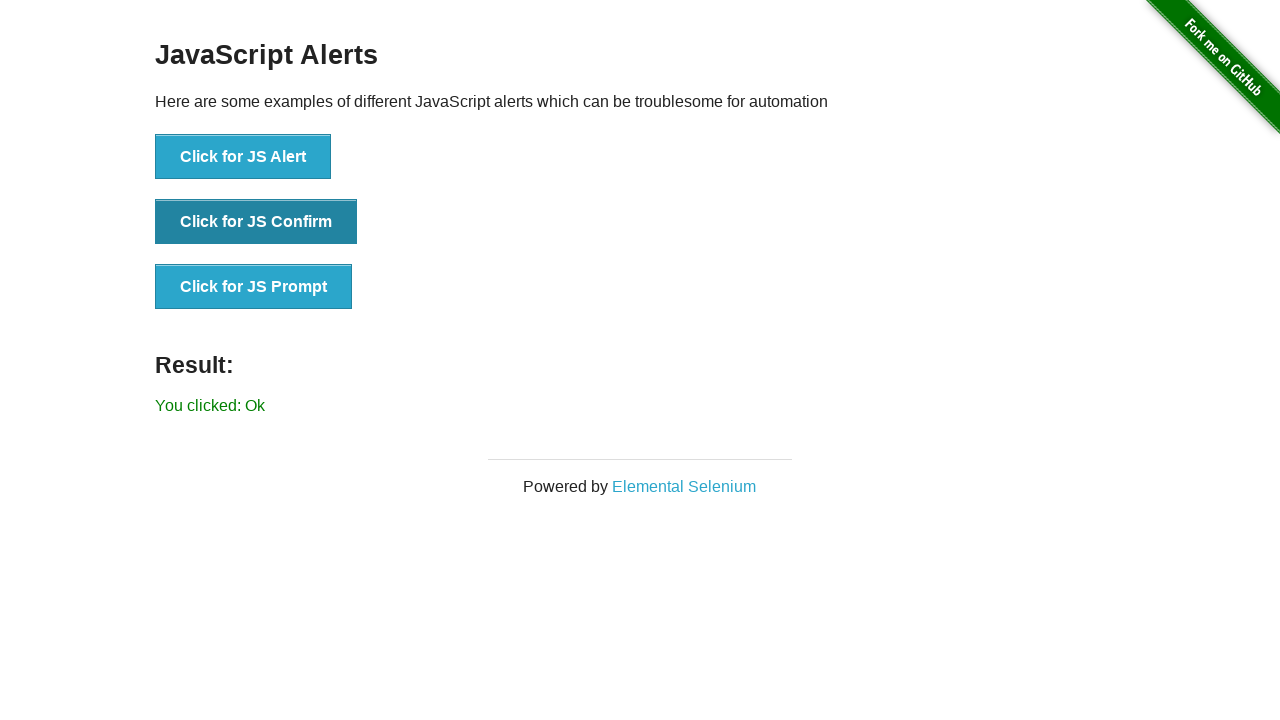

Clicked button to trigger JS prompt dialog and accepted with 'Welcome' text at (254, 287) on xpath=//button[normalize-space()='Click for JS Prompt']
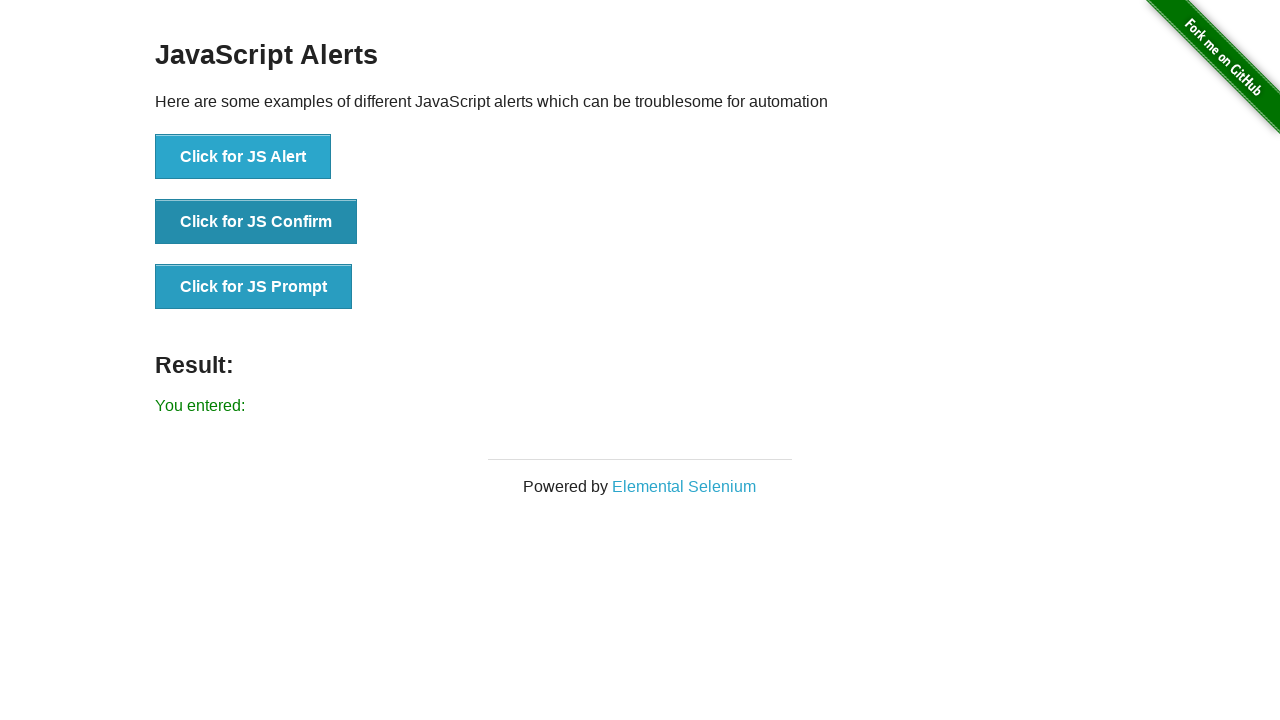

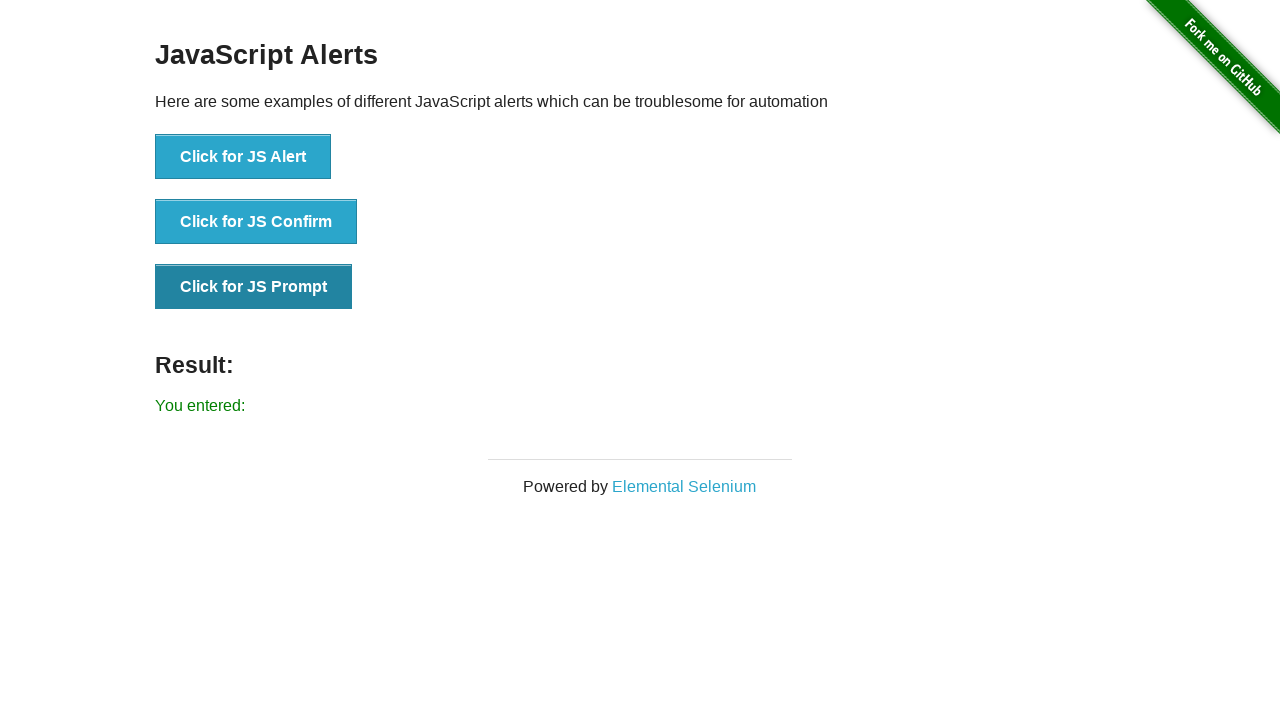